Tests that a button becomes clickable after a wait period and verifies a success message appears after clicking it

Starting URL: http://suninjuly.github.io/wait2.html

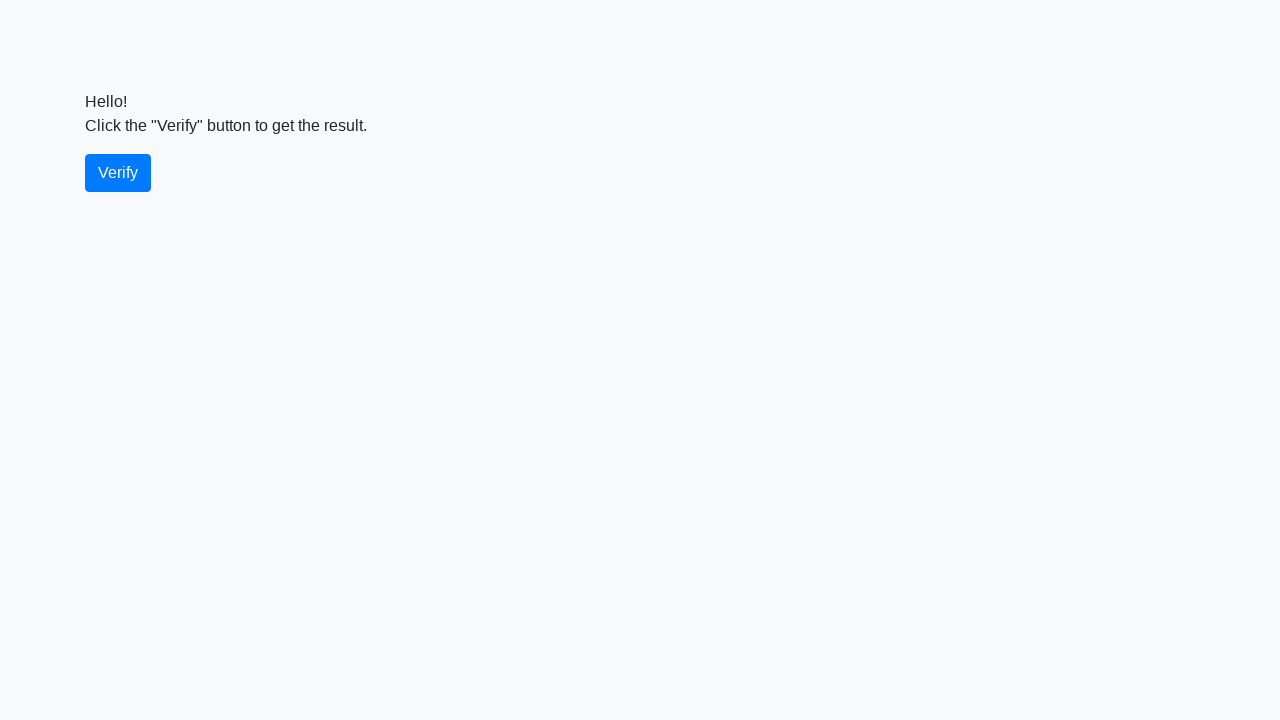

Waited for verify button to become visible
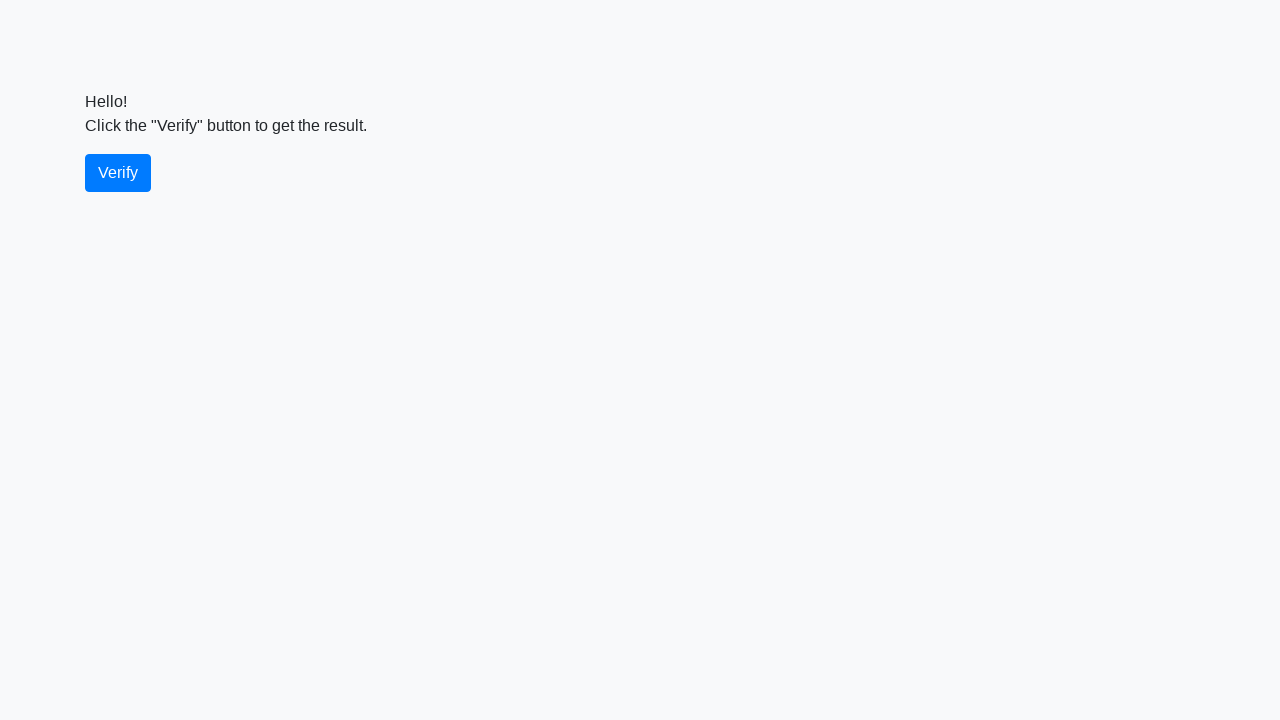

Clicked the verify button at (118, 173) on #verify
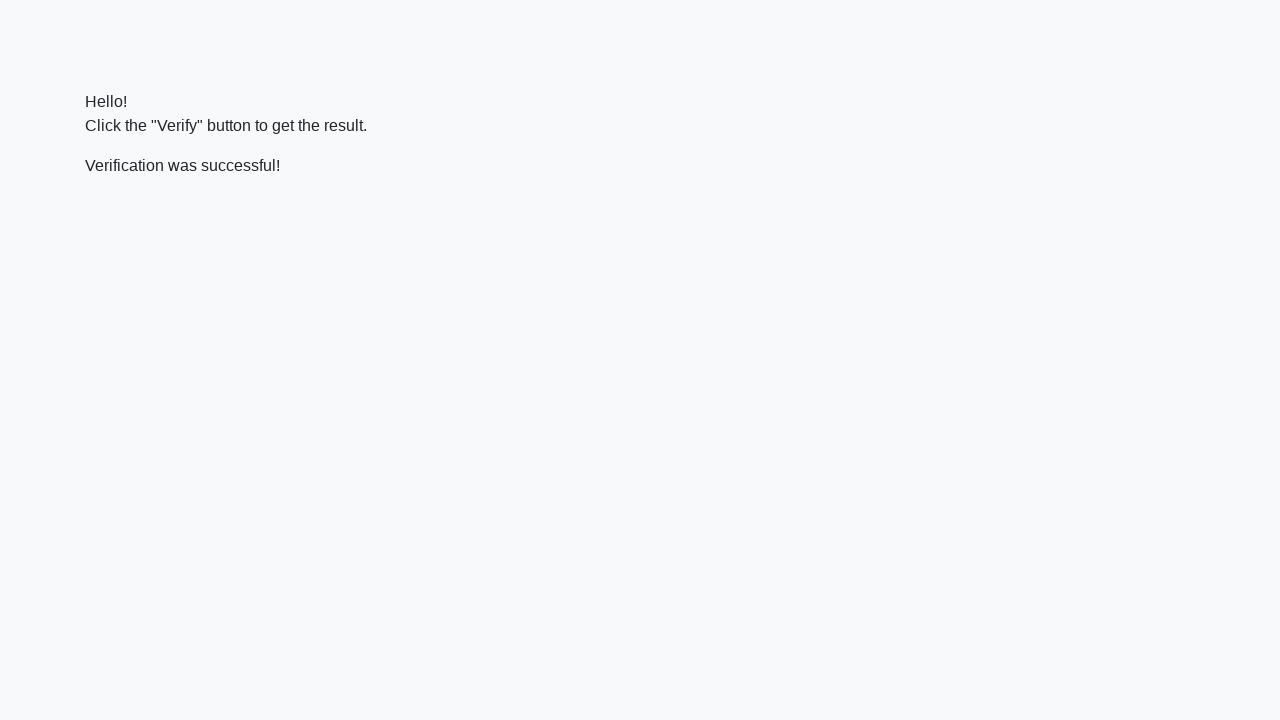

Located the verify message element
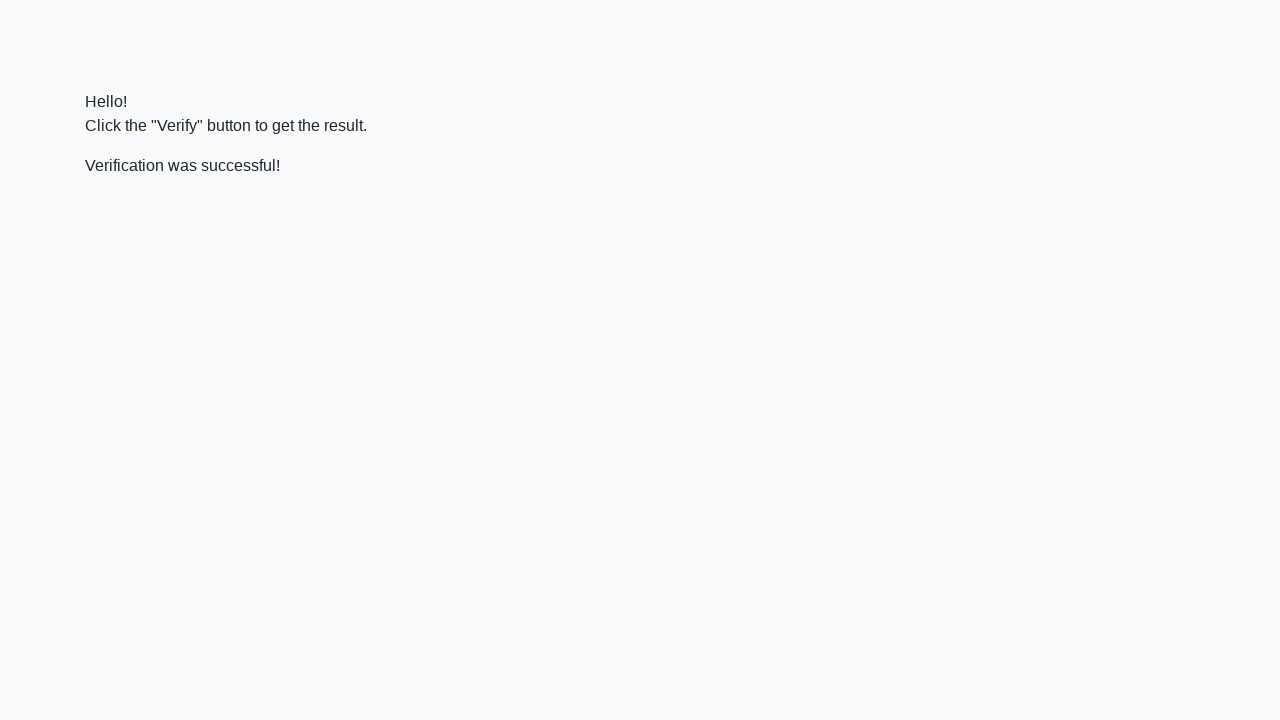

Success message appeared
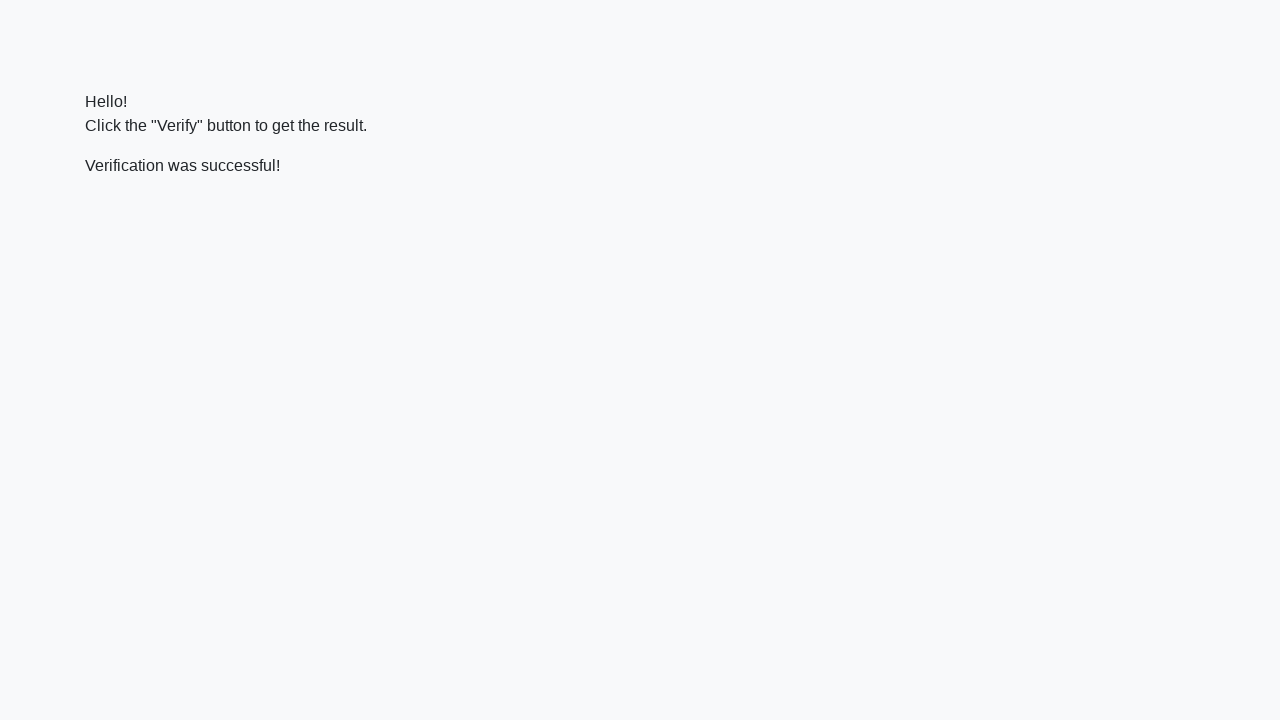

Verified that success message contains 'successful'
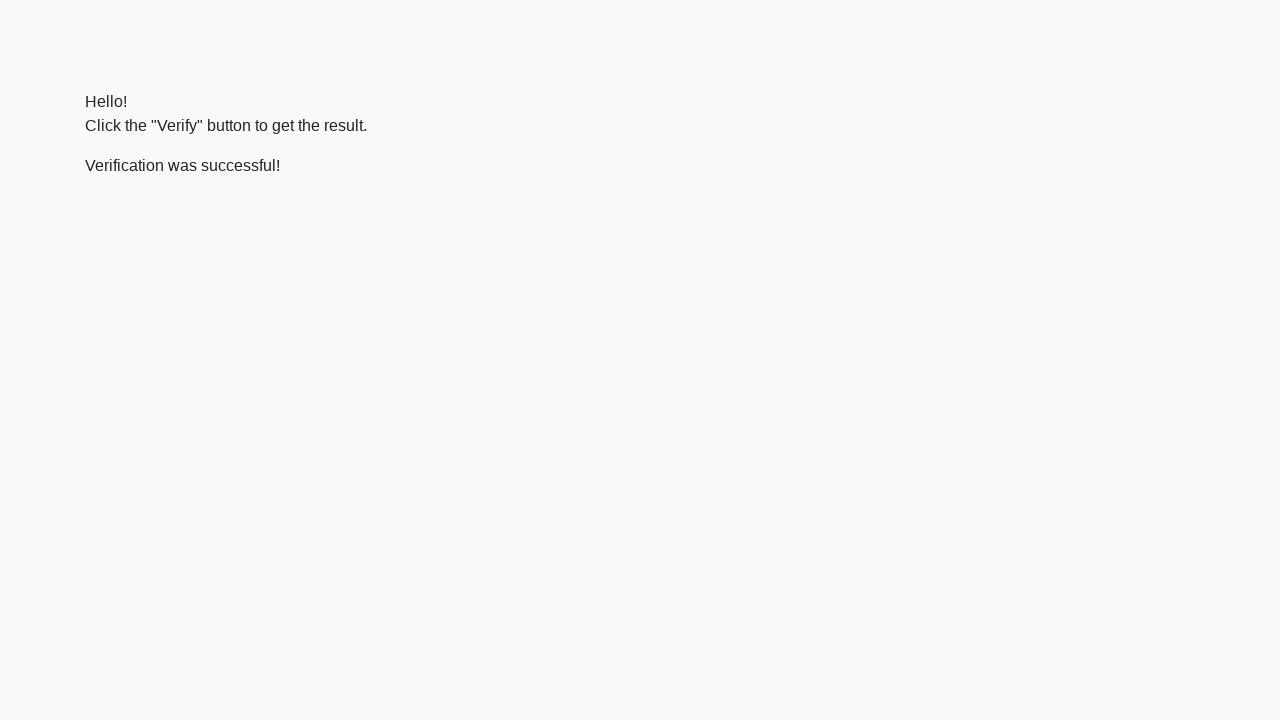

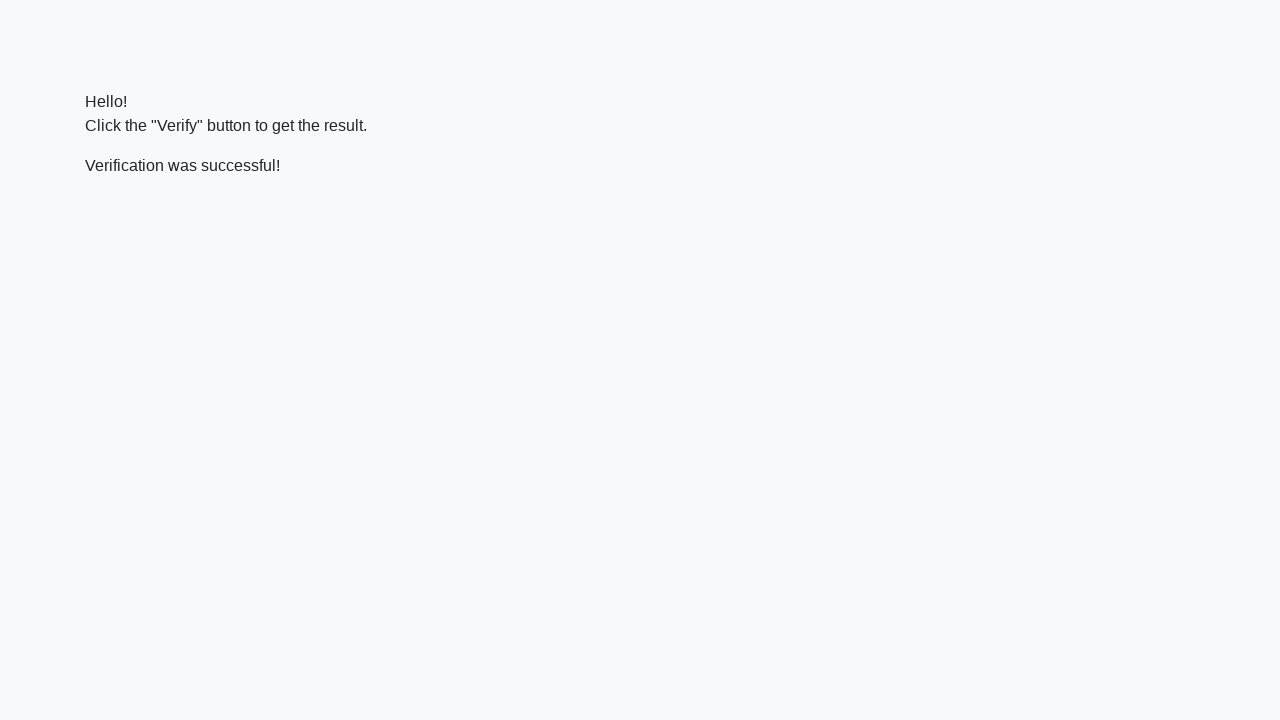